Tests browser alert handling functionality by interacting with simple alerts, confirmation dialogs, and prompt dialogs - accepting and dismissing them appropriately.

Starting URL: https://letcode.in/alert

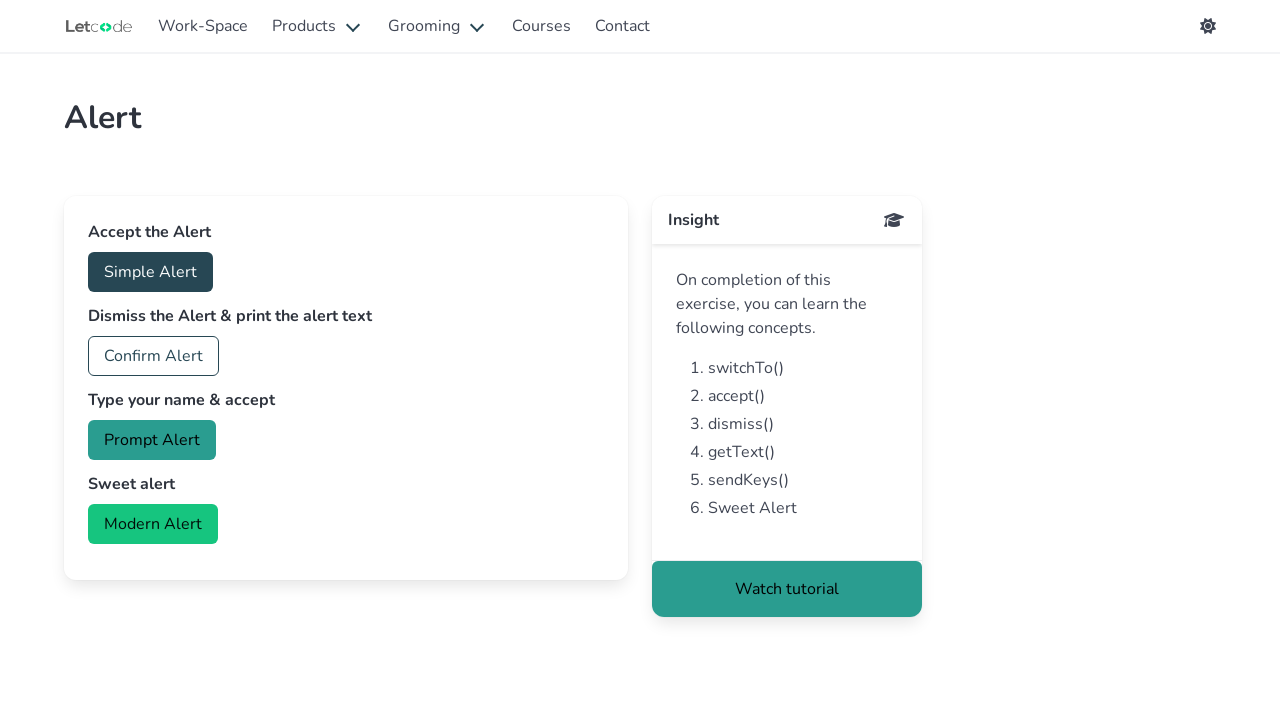

Clicked button to trigger simple alert at (150, 272) on #accept
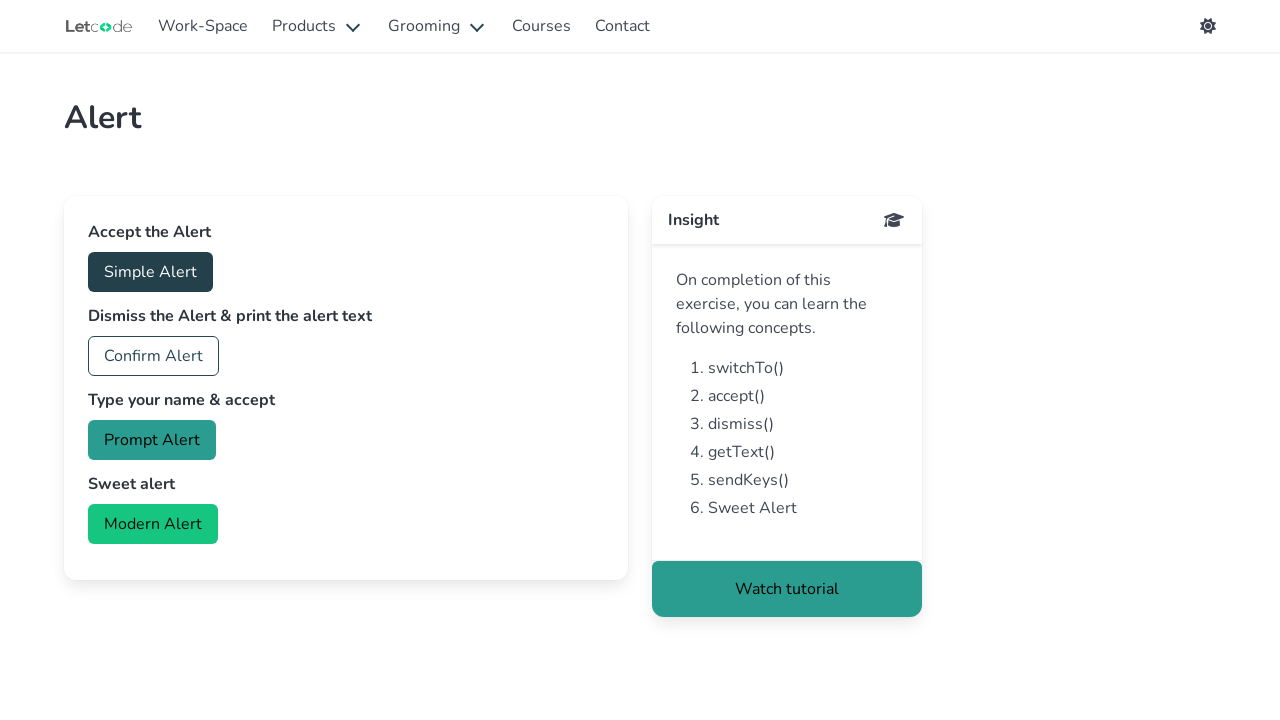

Set up dialog handler to accept simple alert
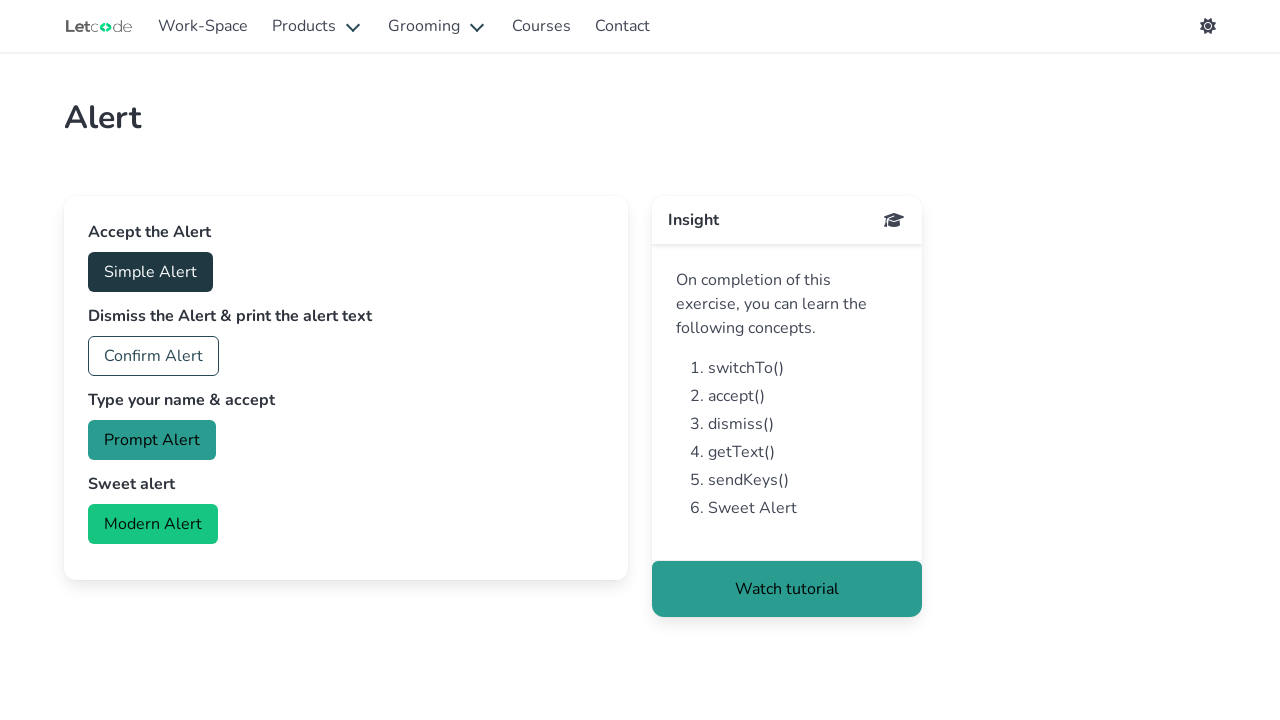

Waited for simple alert to be handled
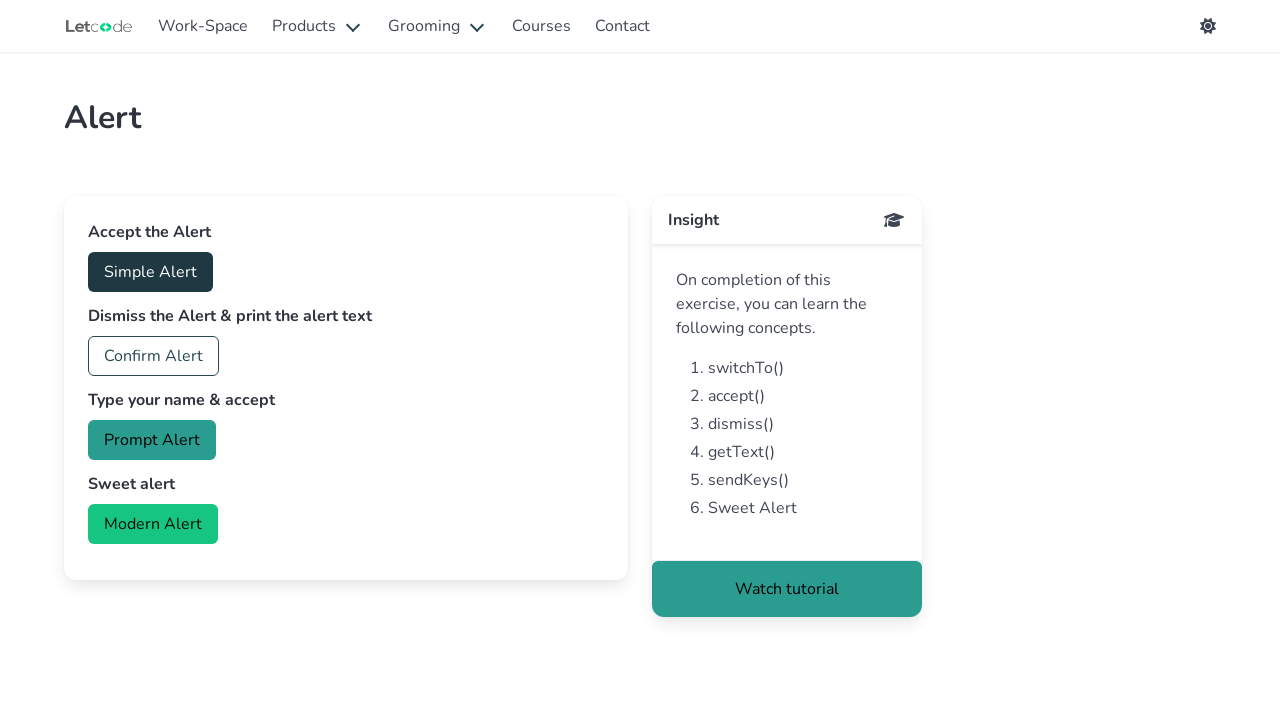

Clicked button to trigger confirmation dialog at (154, 356) on #confirm
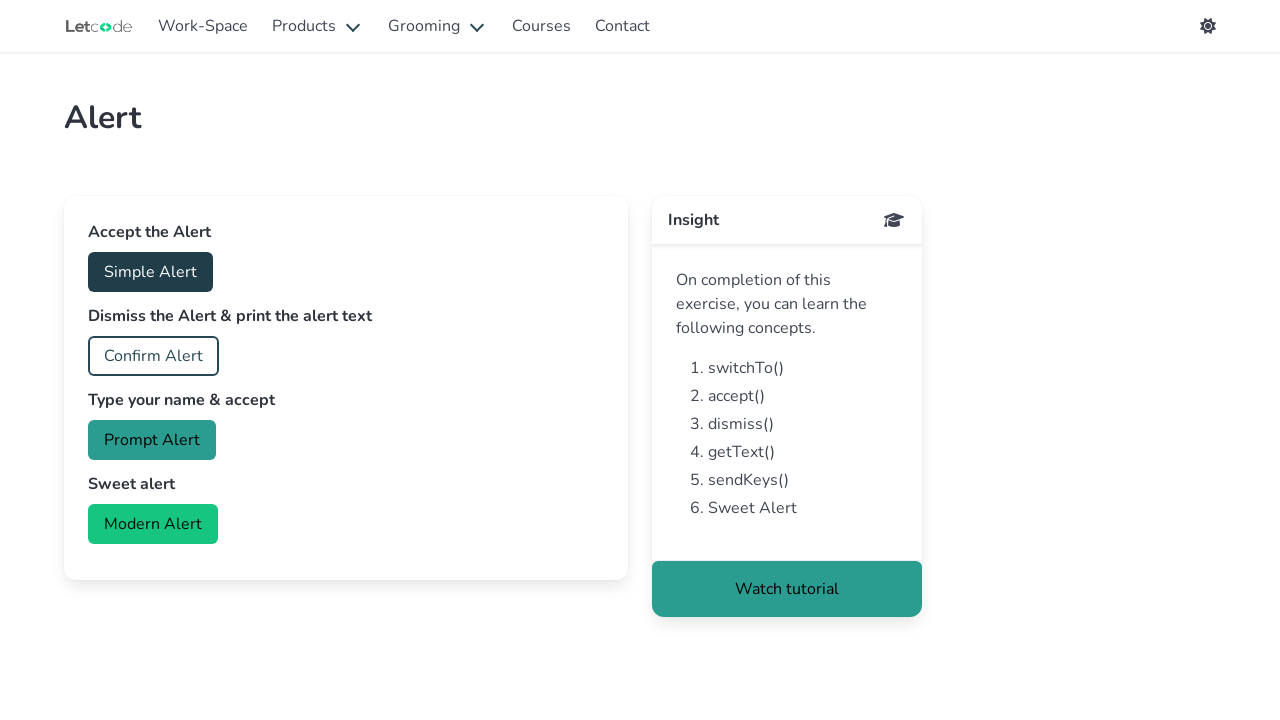

Set up dialog handler to dismiss confirmation dialog
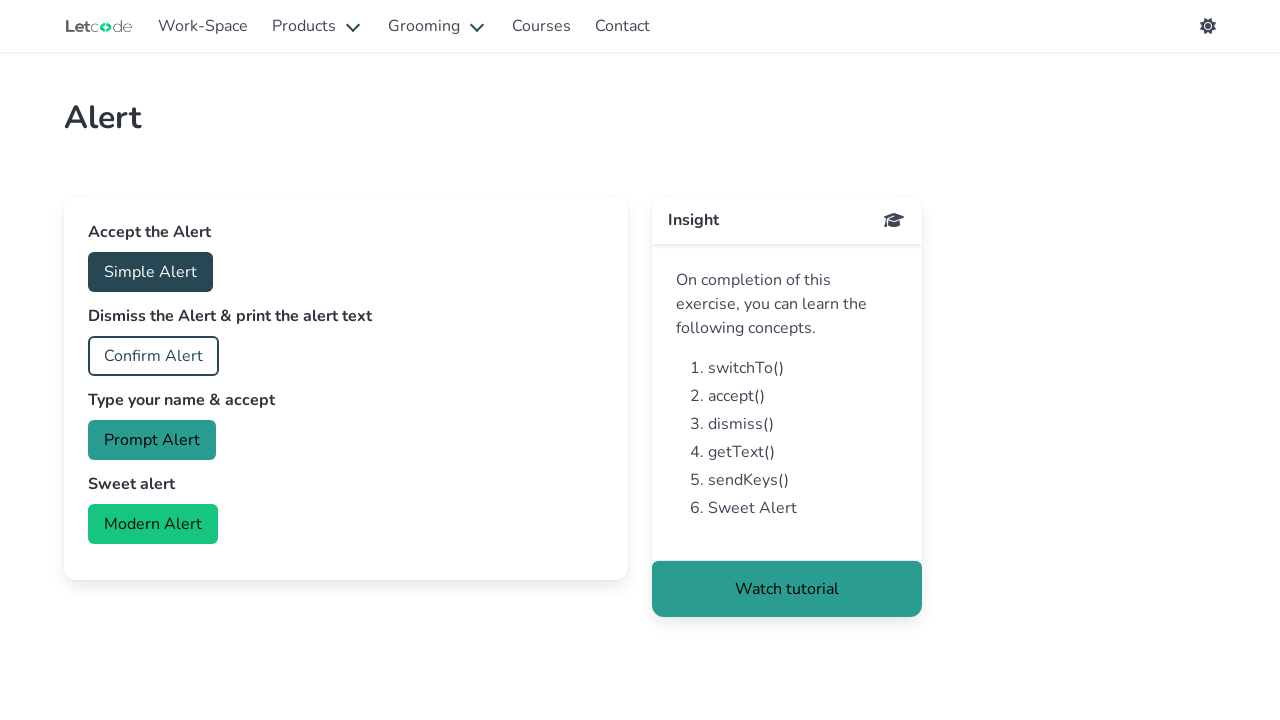

Waited for confirmation dialog to be handled
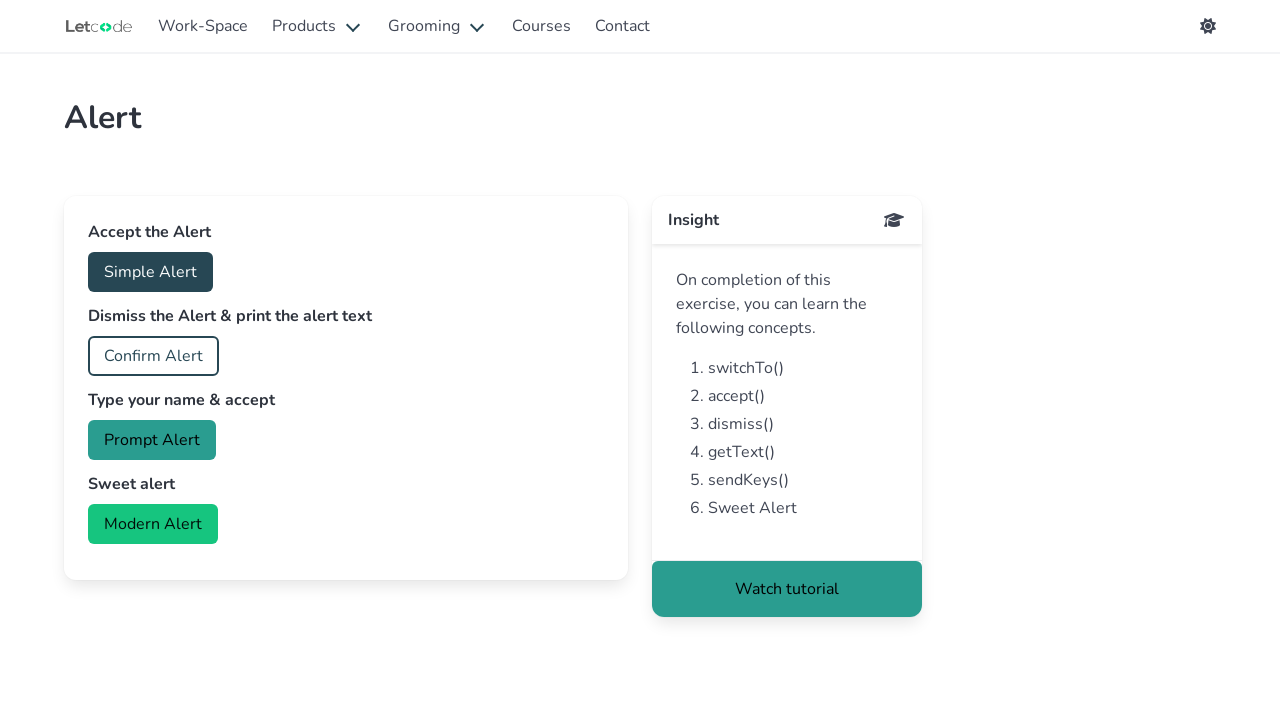

Clicked button to trigger prompt dialog at (152, 440) on #prompt
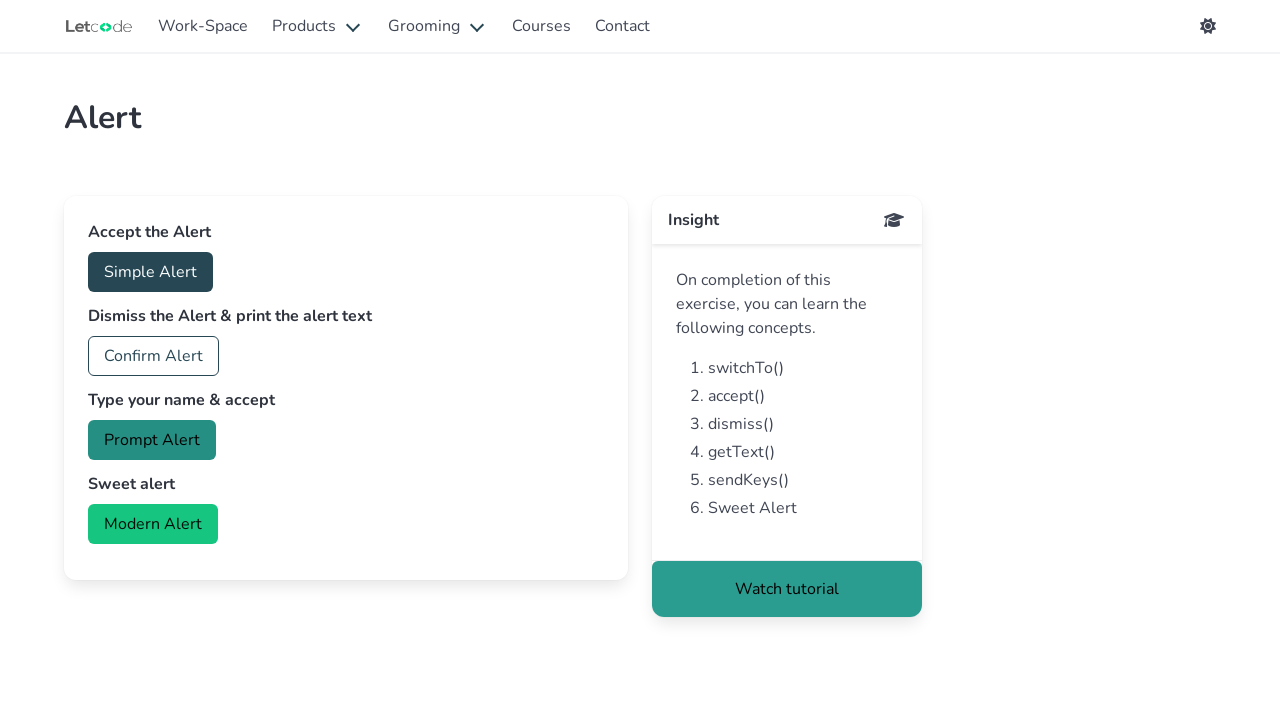

Set up dialog handler to accept prompt dialog
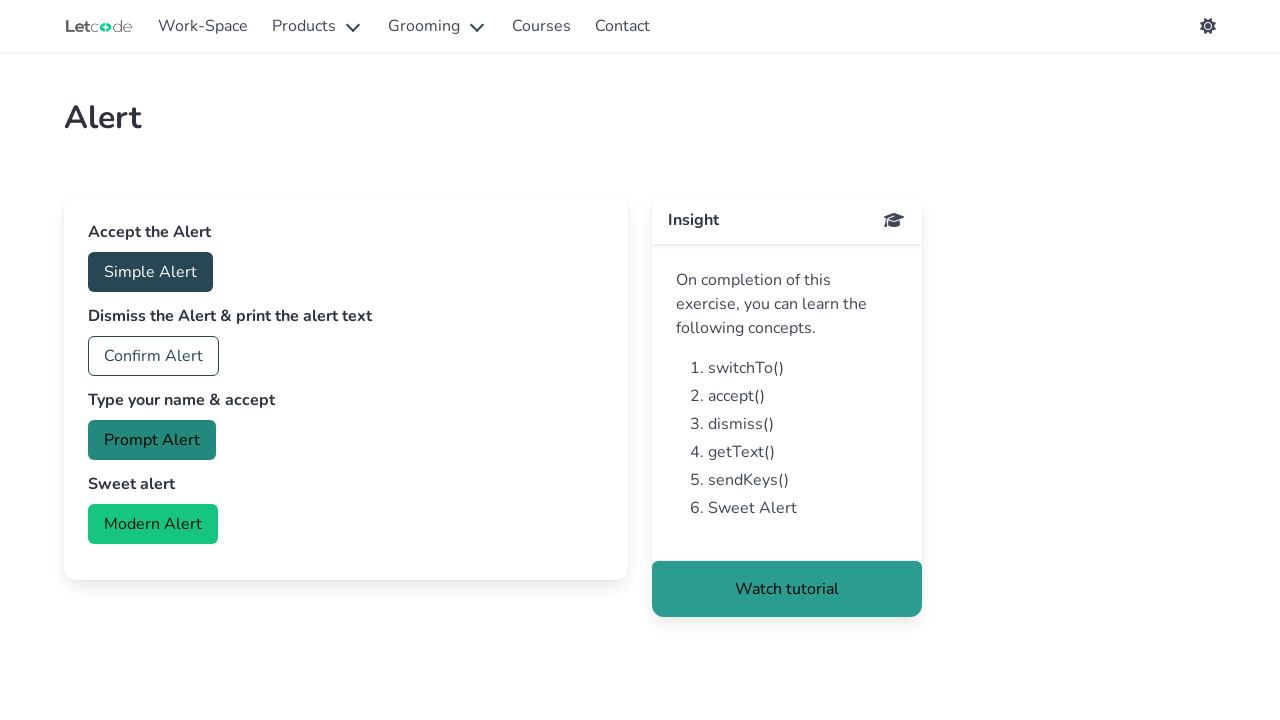

Waited for prompt dialog to be handled
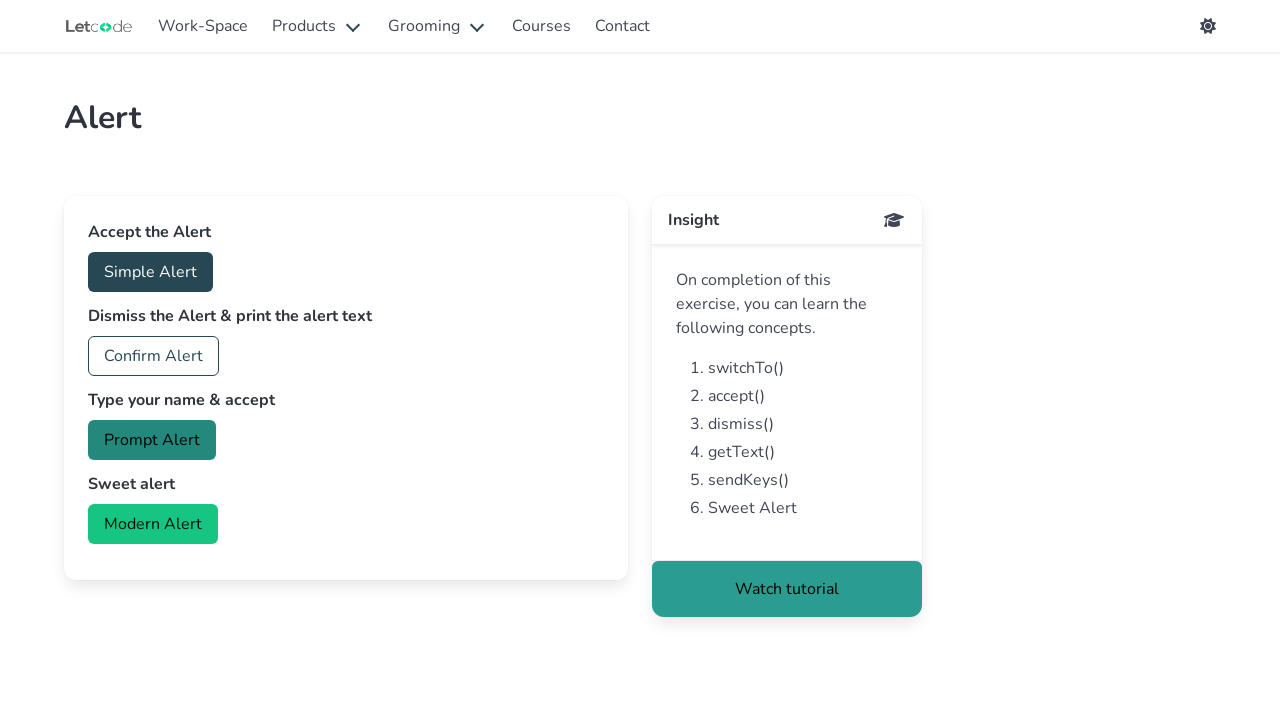

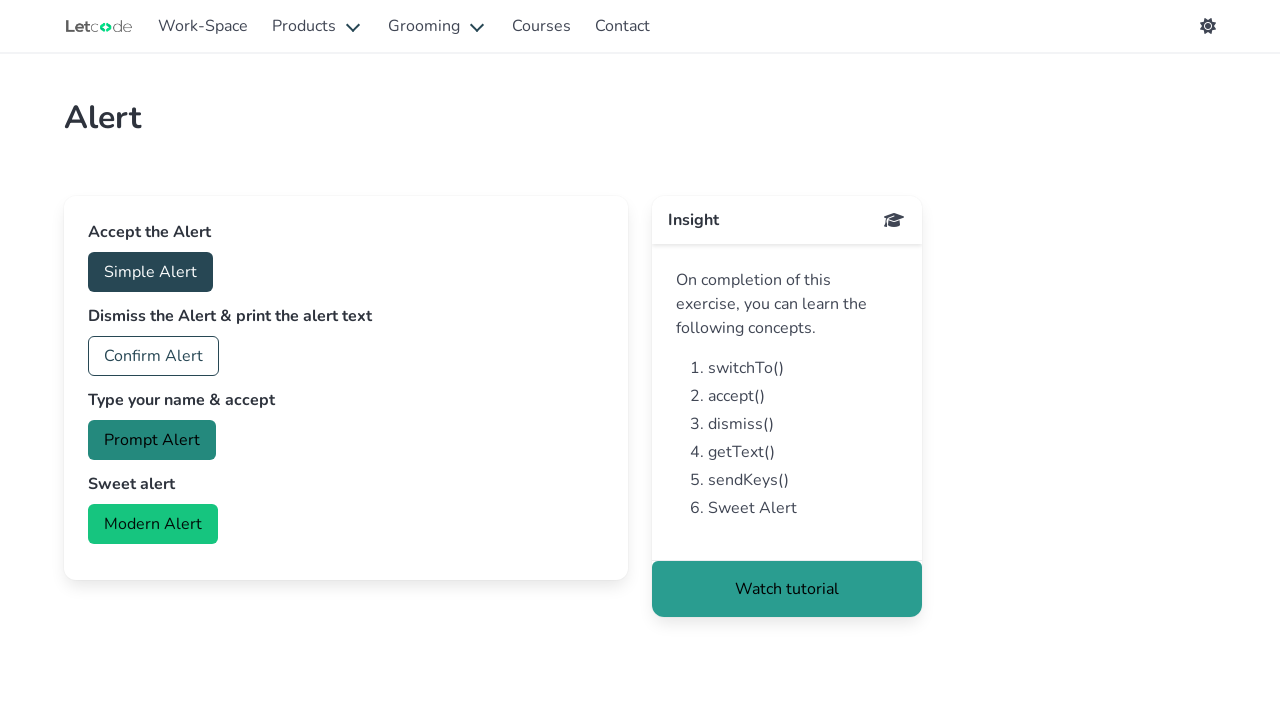